Tests JavaScript alert handling by clicking a button to trigger an alert, accepting it, and verifying the result message is displayed on the page.

Starting URL: http://the-internet.herokuapp.com/javascript_alerts

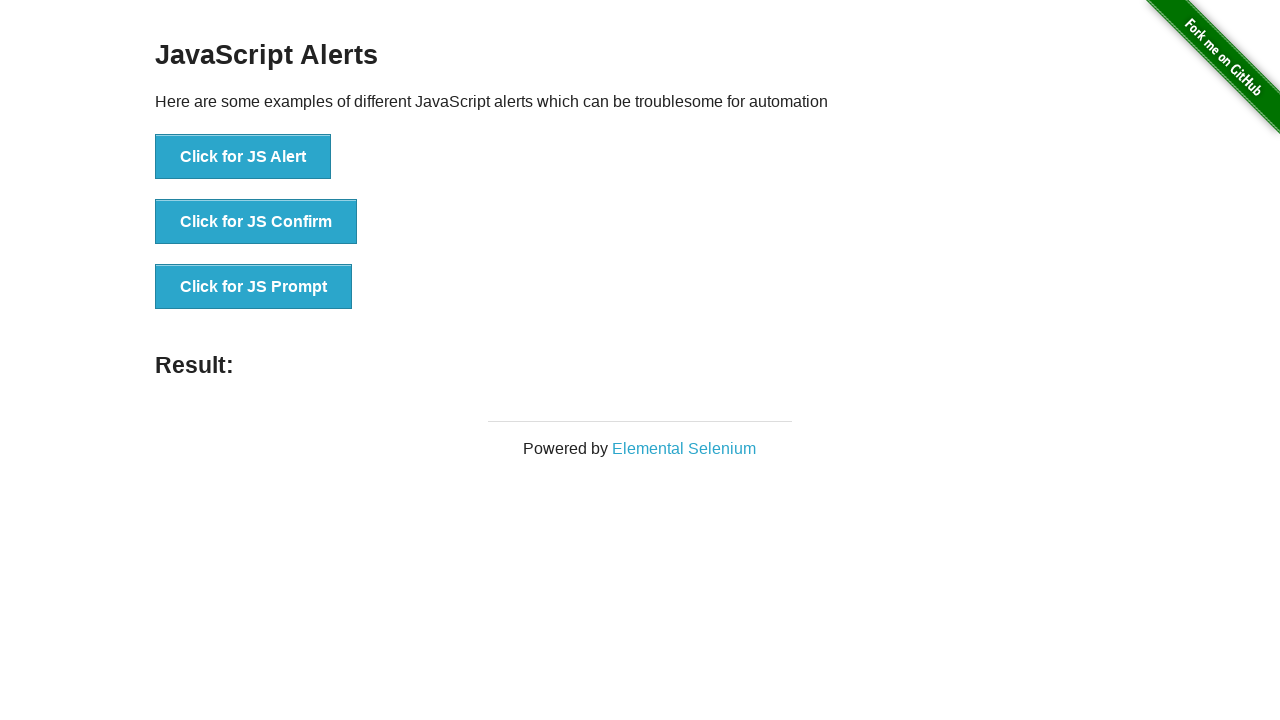

Clicked first button to trigger JavaScript alert at (243, 157) on ul > li:nth-child(1) > button
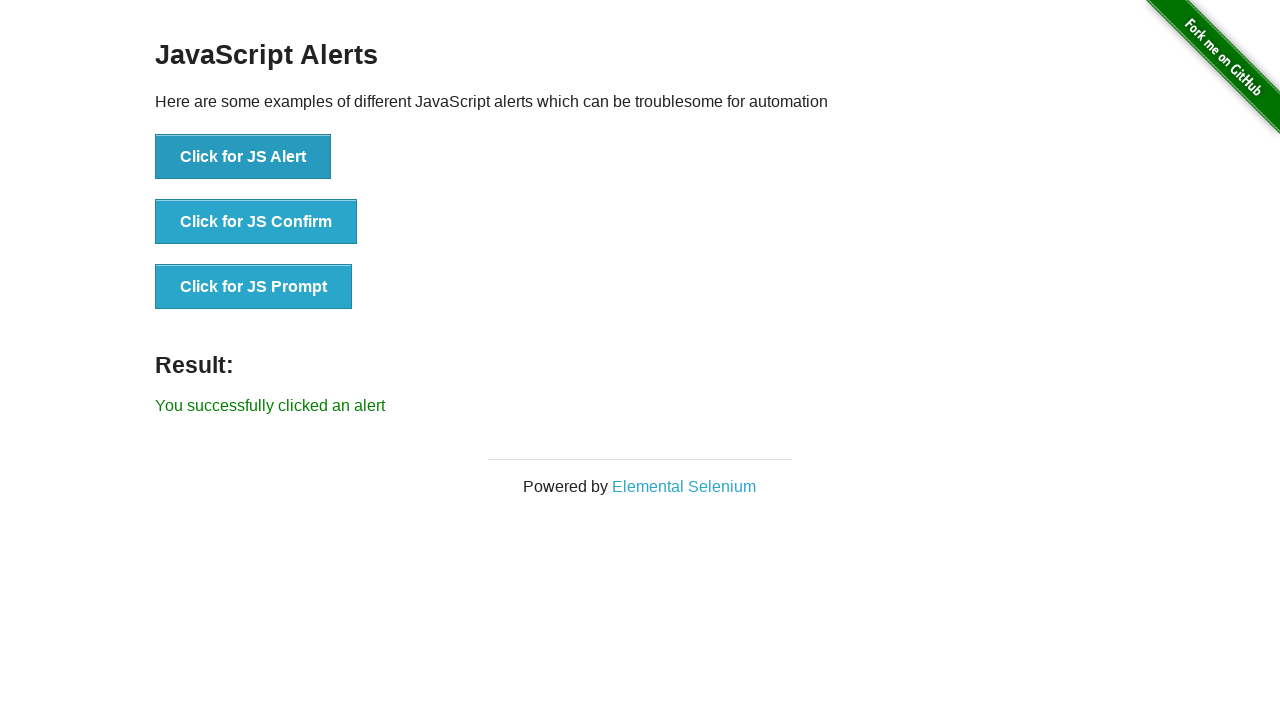

Set up dialog handler to accept alerts
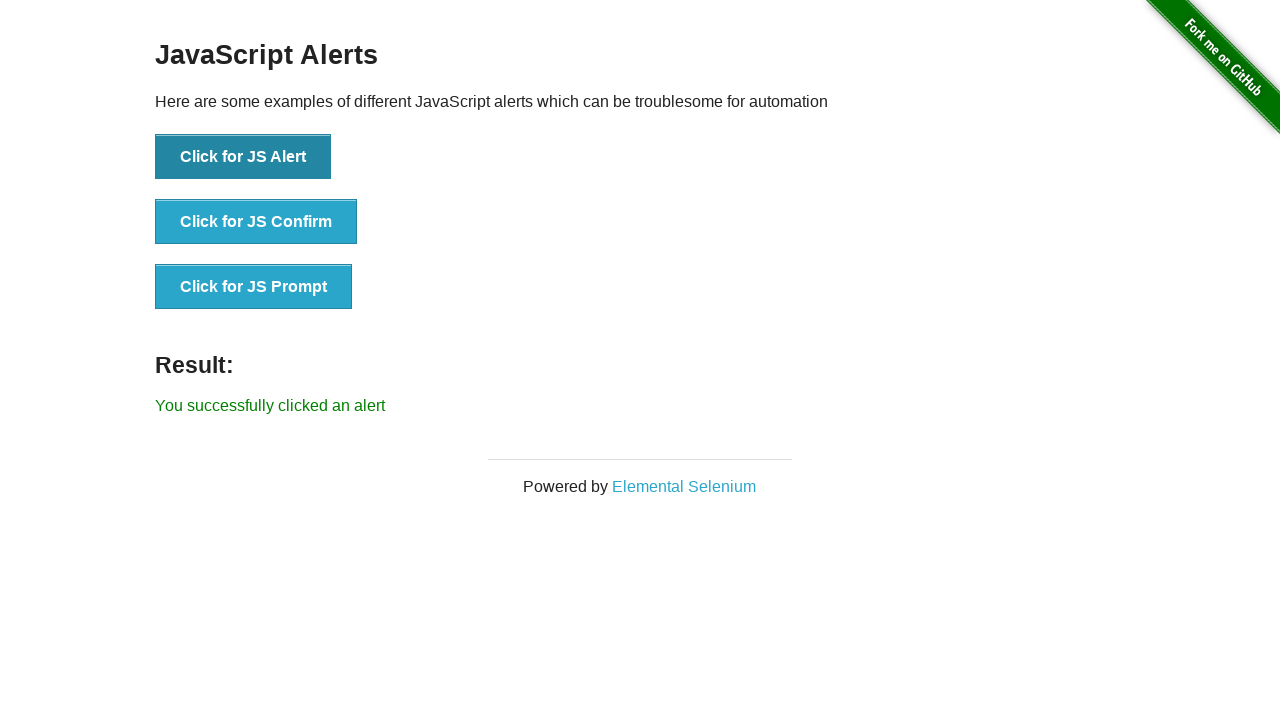

Result message element appeared
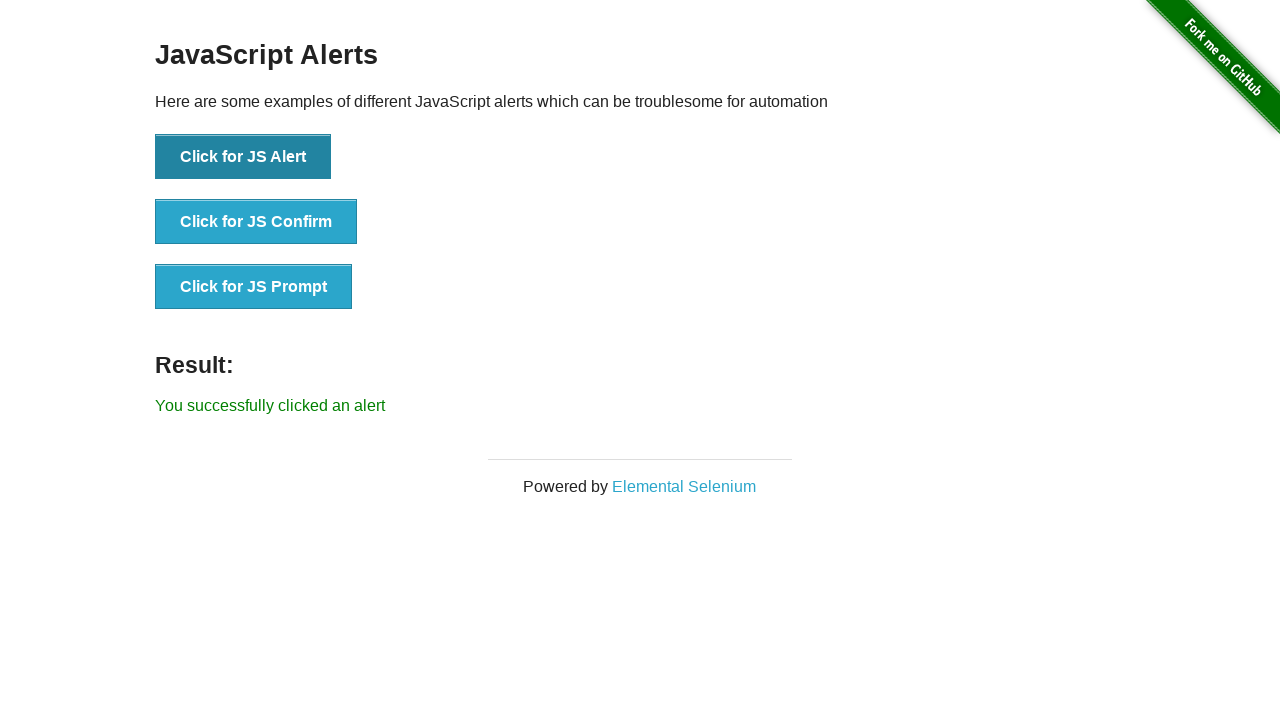

Retrieved result message text
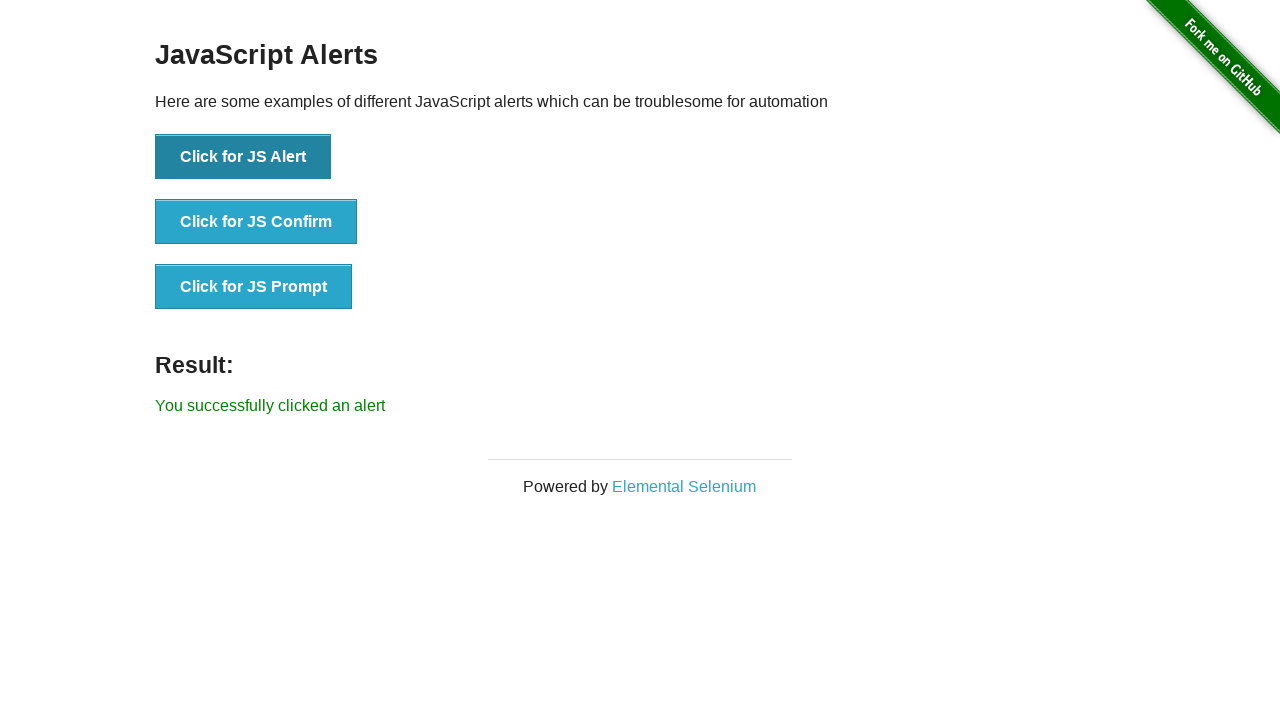

Verified result message is 'You successfully clicked an alert'
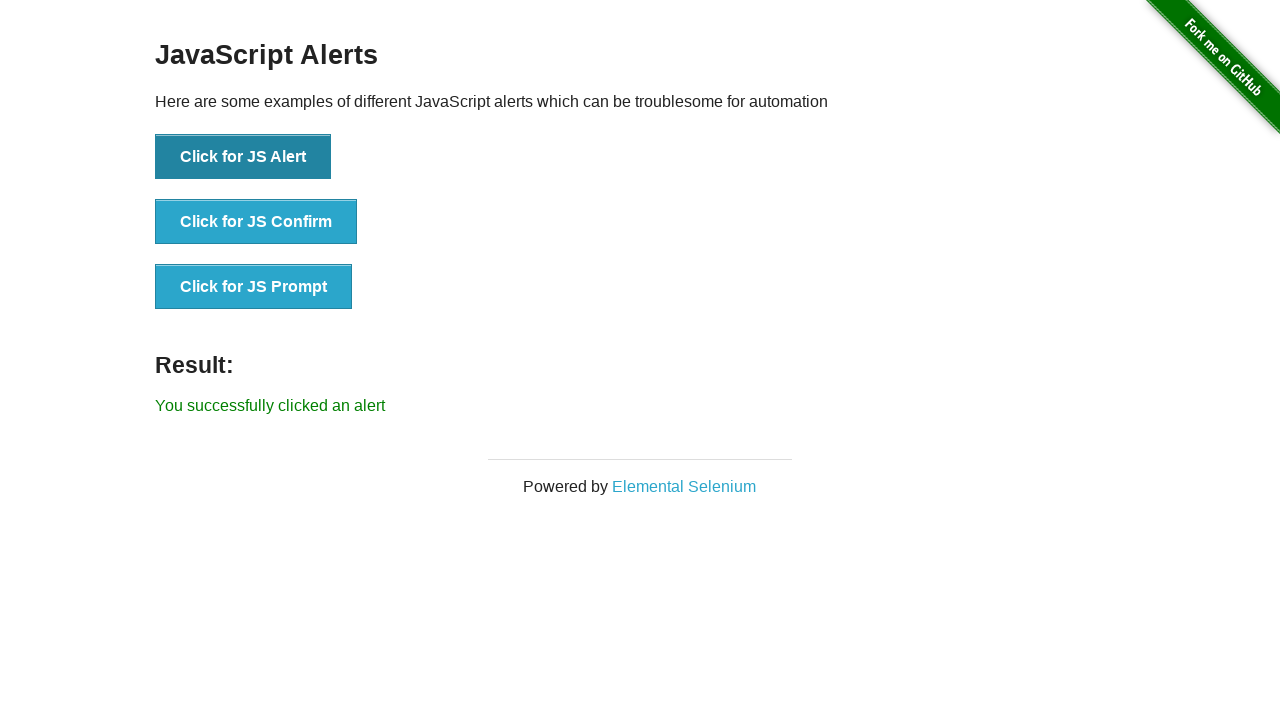

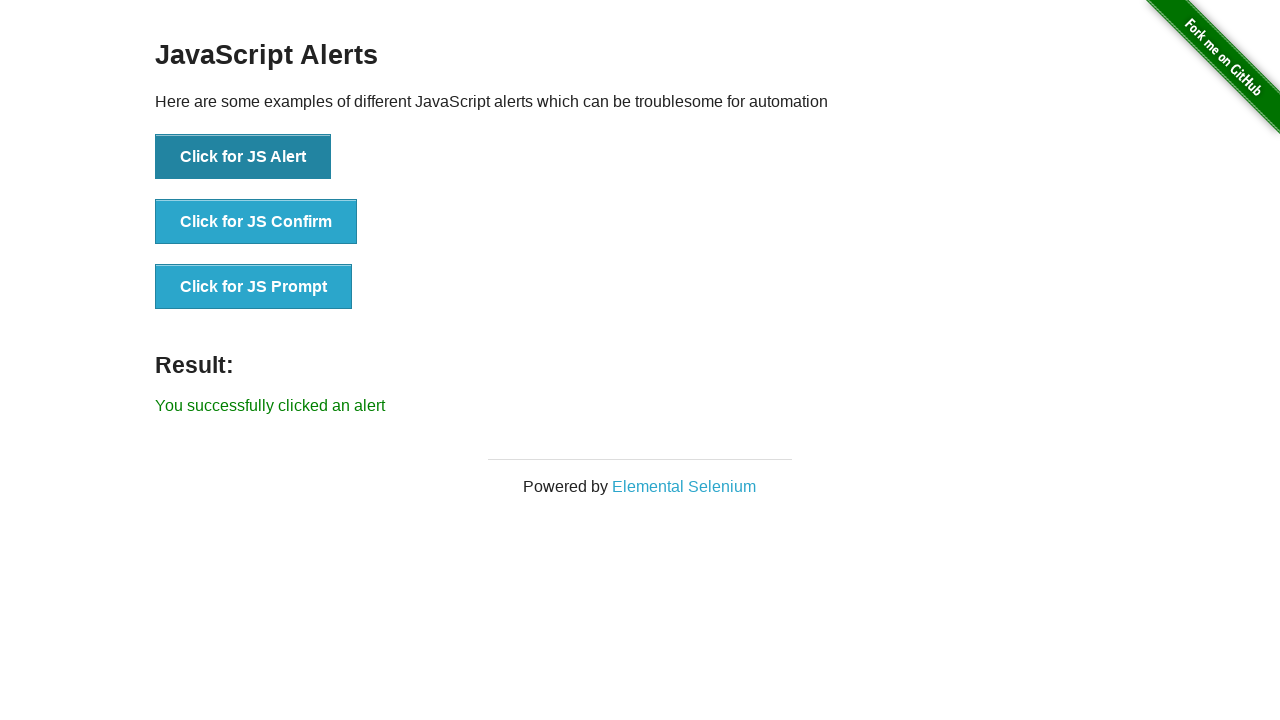